Tests the combined green and blue loading sequence, verifying multiple loading states transition correctly through green loading, blue loading, and final success.

Starting URL: https://kristinek.github.io/site/examples/loading_color

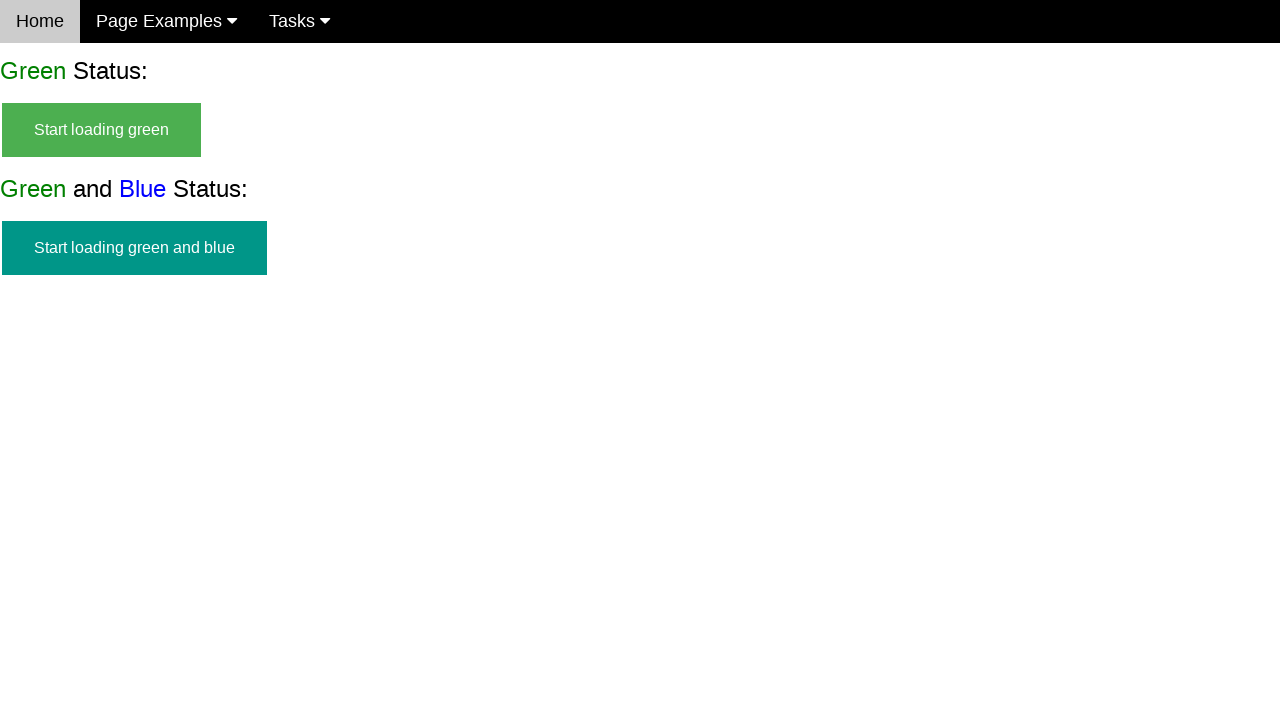

Clicked start green and blue loading button at (134, 248) on #start_green_and_blue
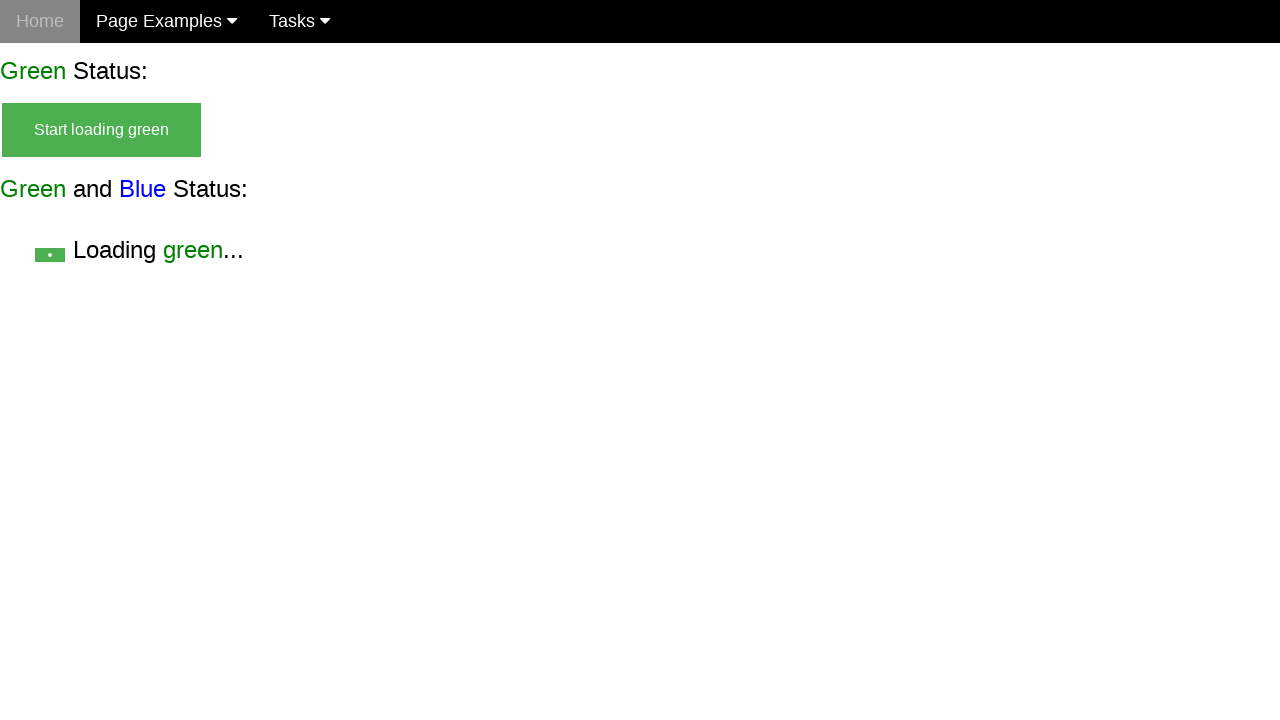

Verified start button is hidden
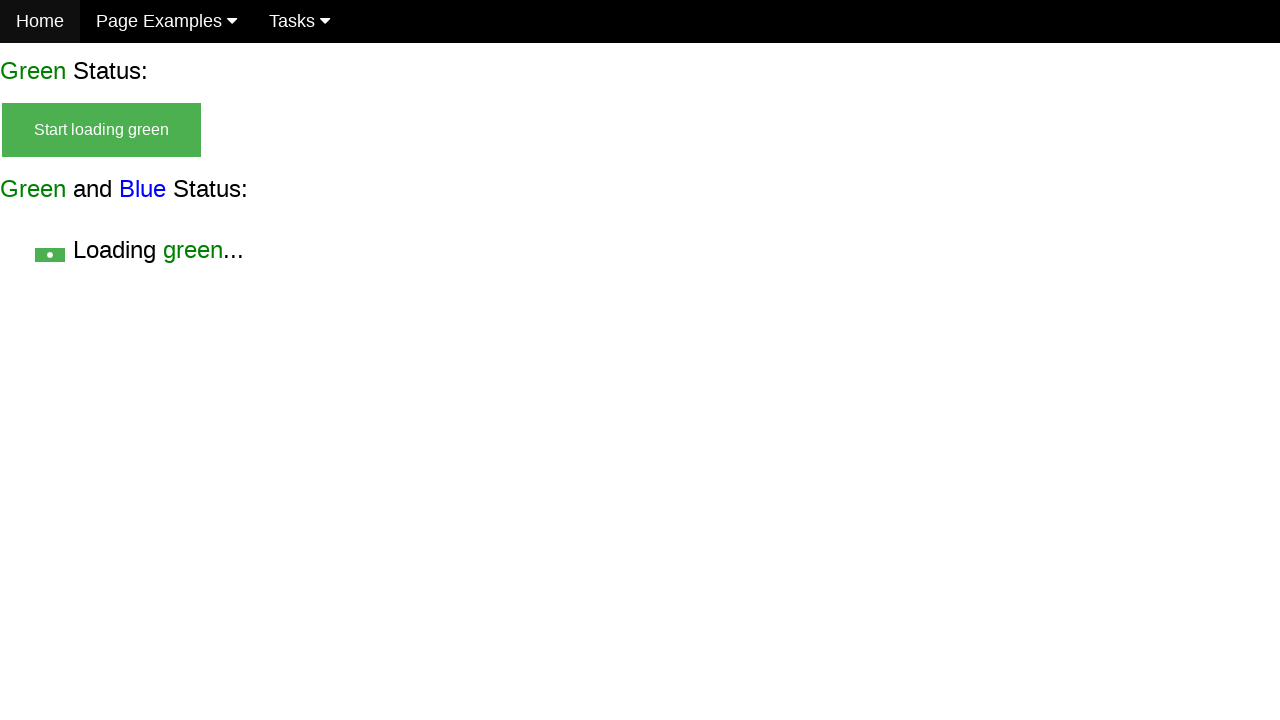

Verified green loading state is visible
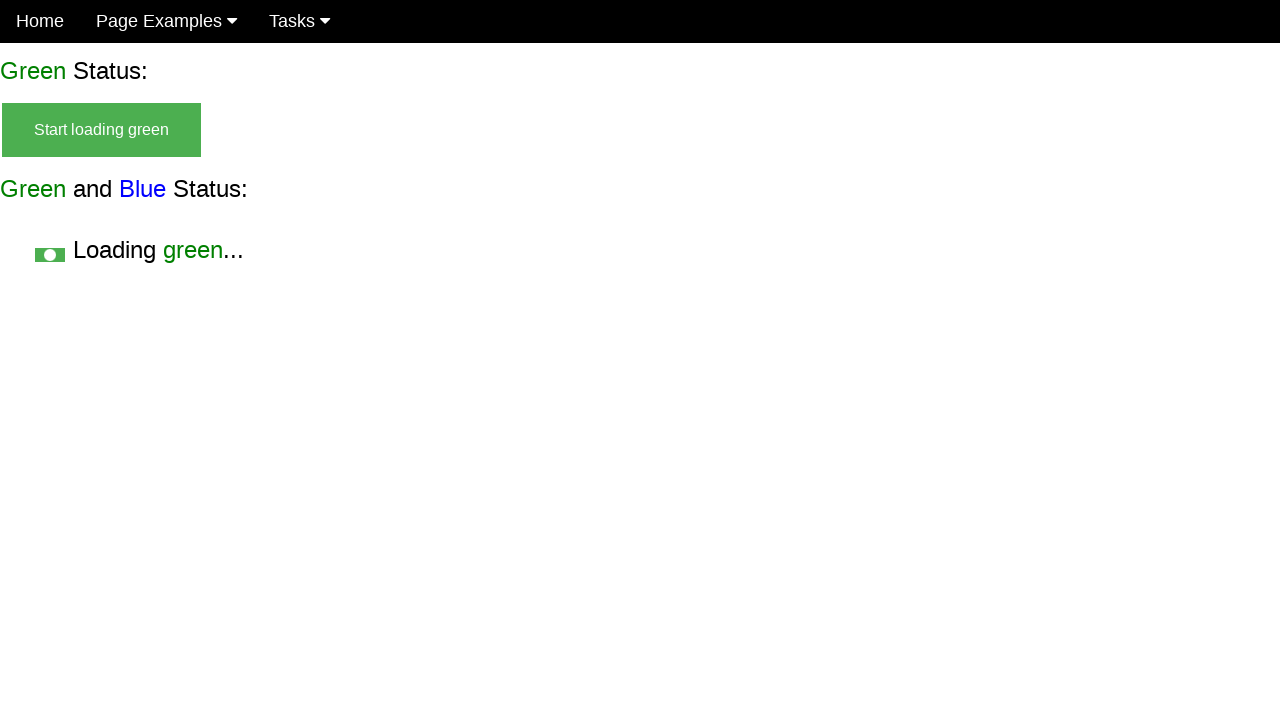

Green with blue loading state appeared
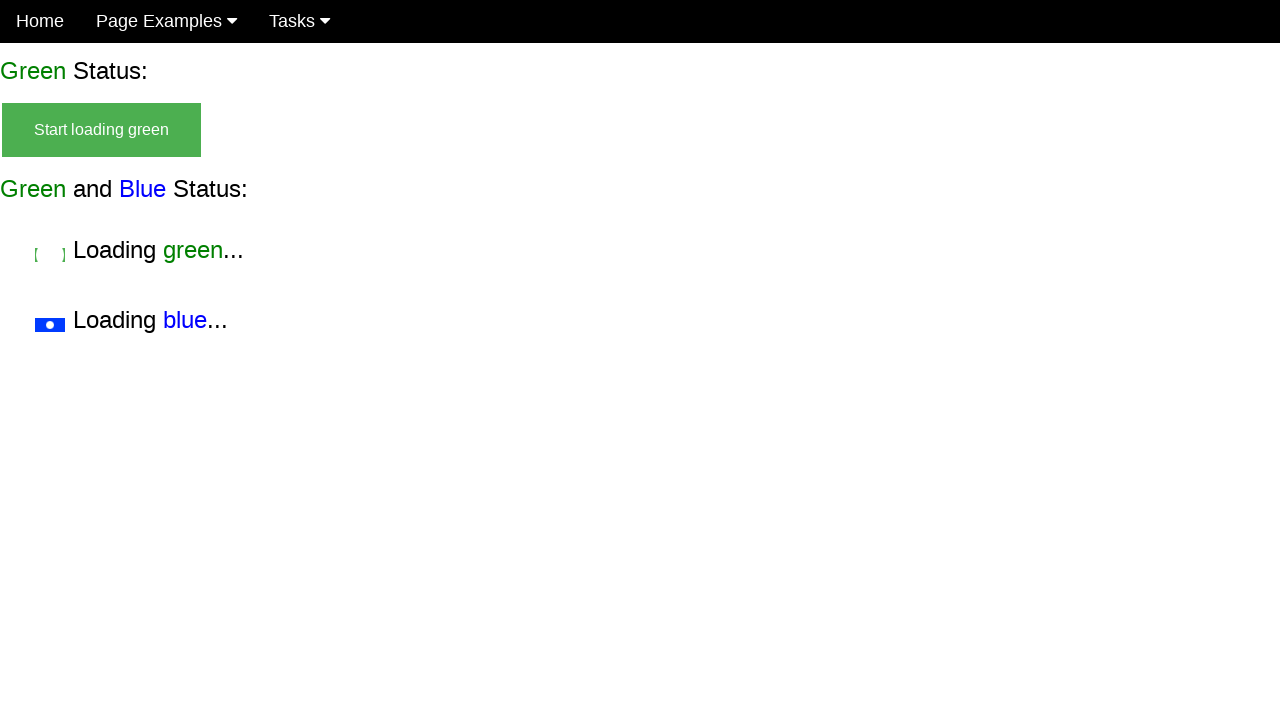

Verified start button remains hidden
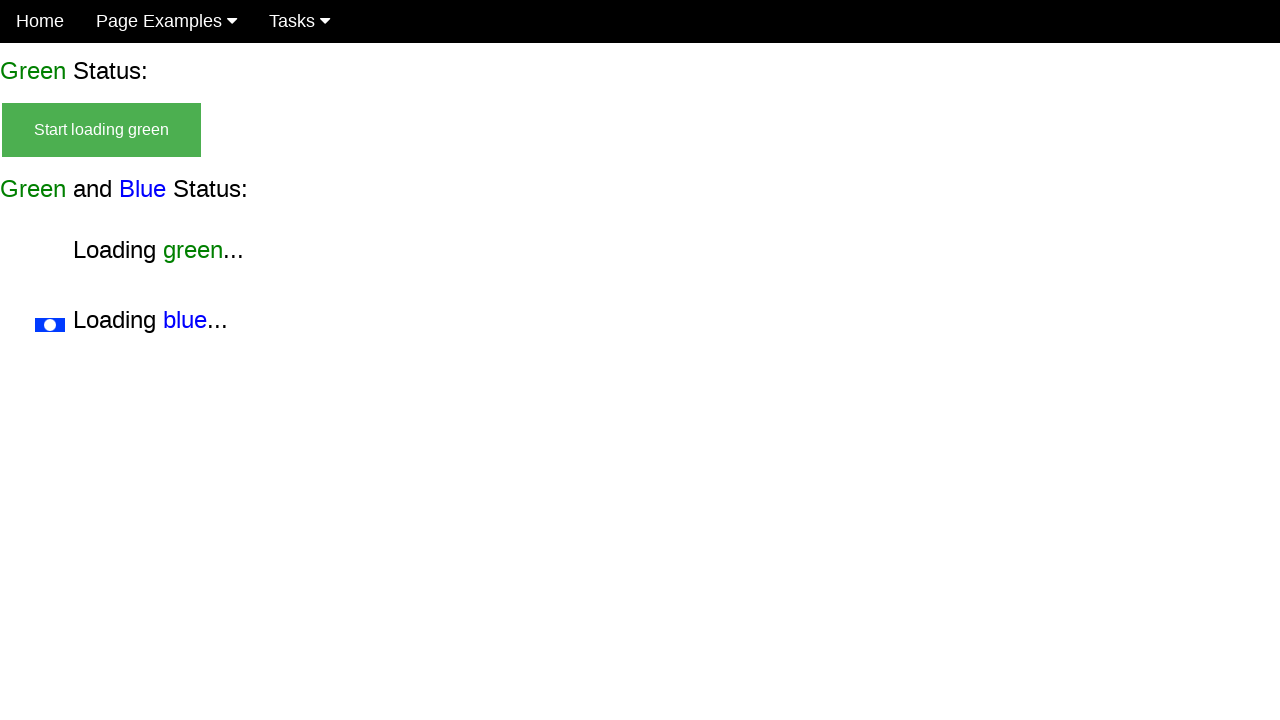

Verified green loading without blue is still visible
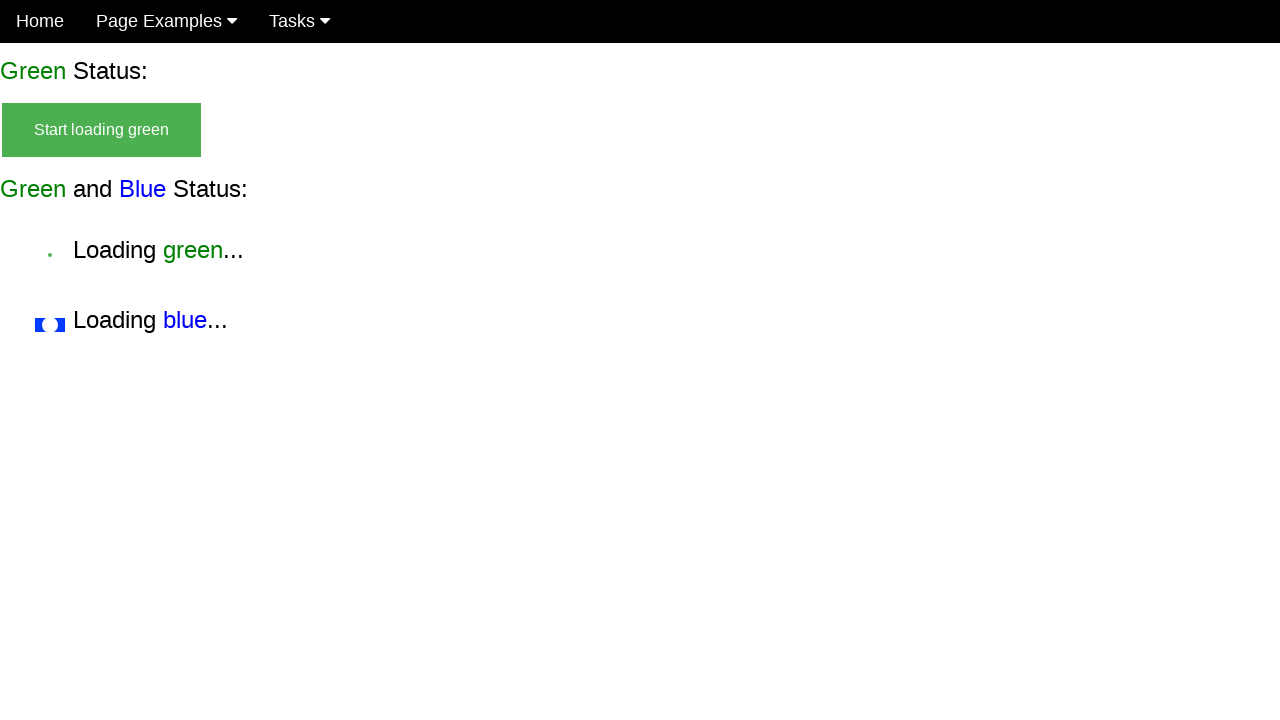

Verified green with blue loading is visible
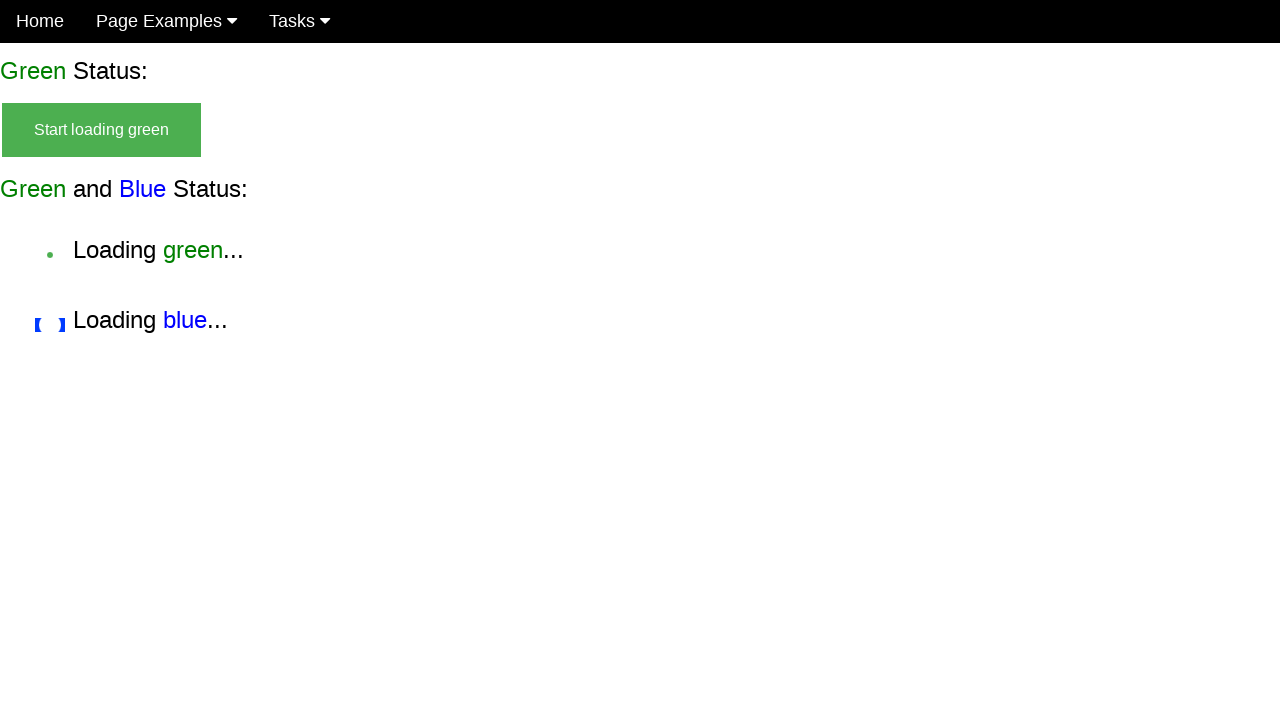

Blue without green loading state appeared
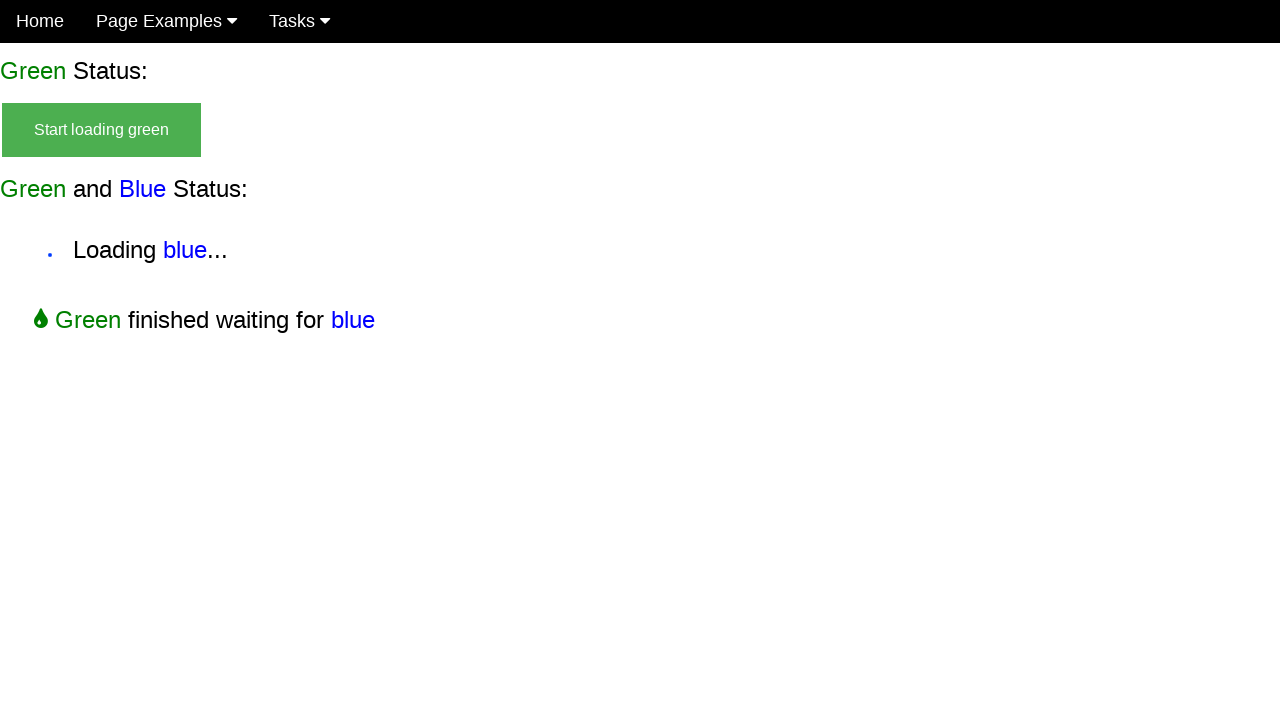

Verified start button remains hidden
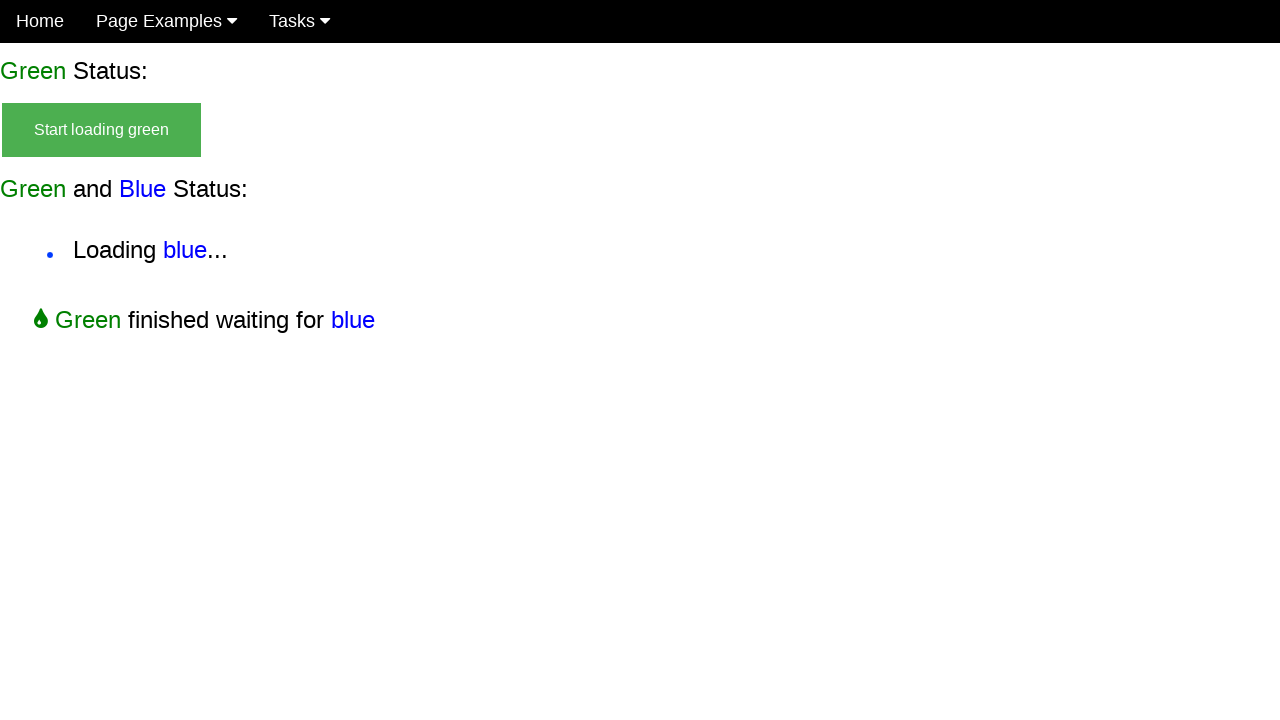

Verified green loading without blue is hidden
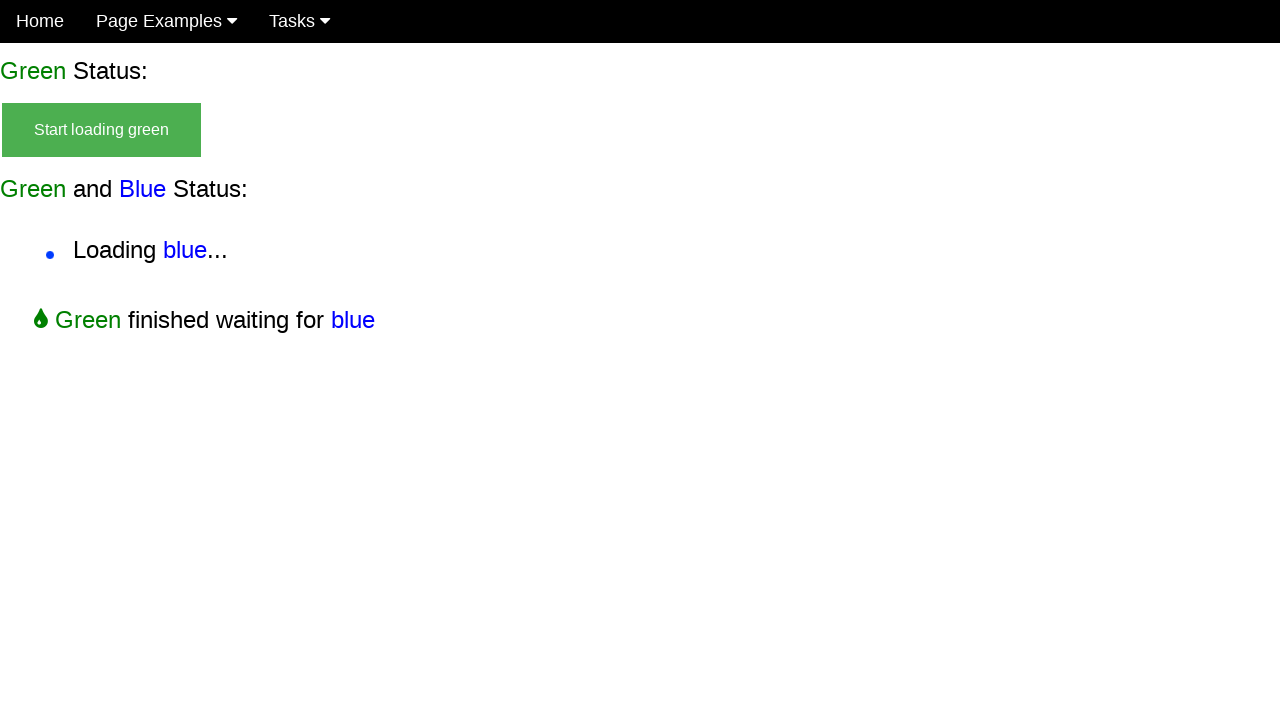

Verified green with blue loading is still visible
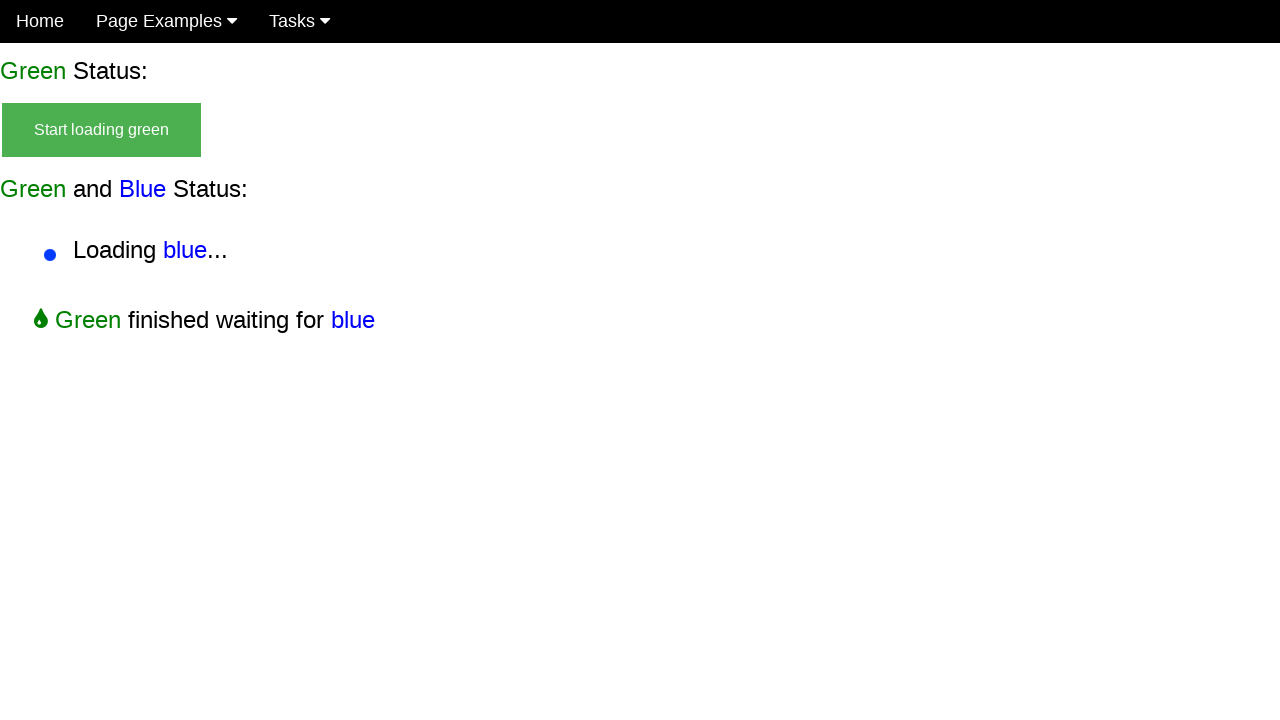

Verified blue without green loading is visible
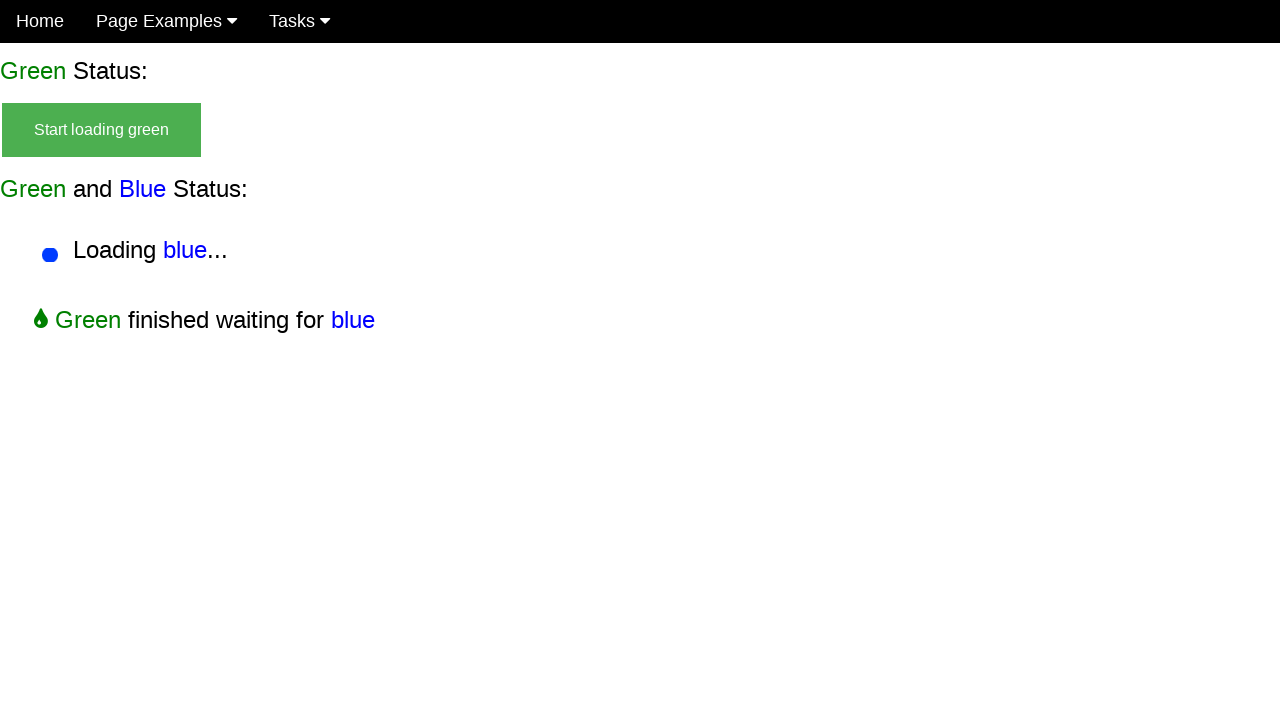

Final success state appeared
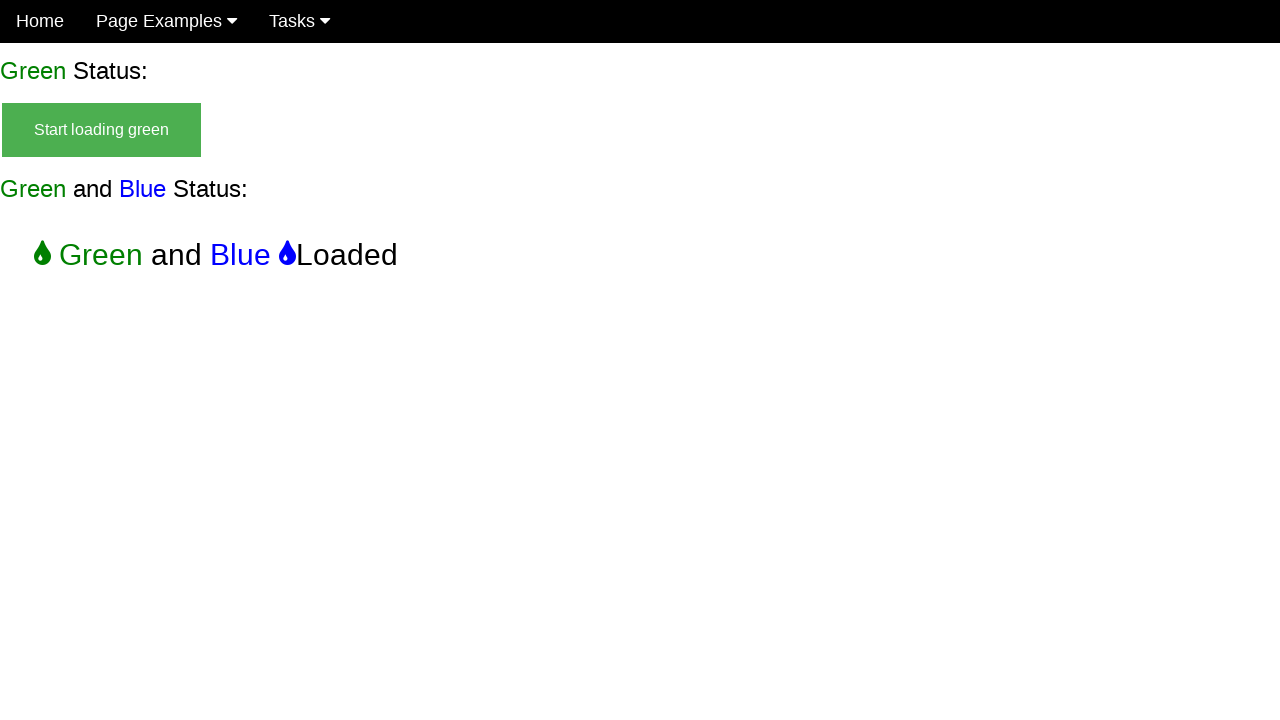

Verified start button is hidden
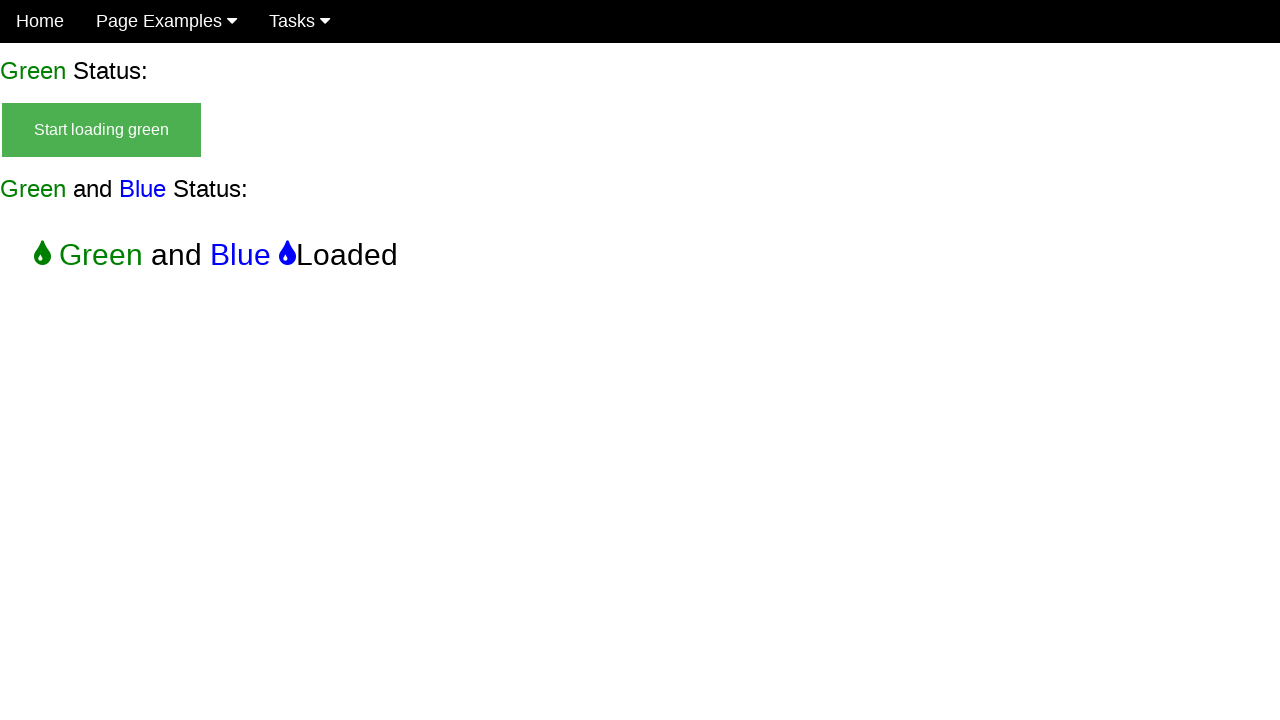

Verified green loading without blue is hidden
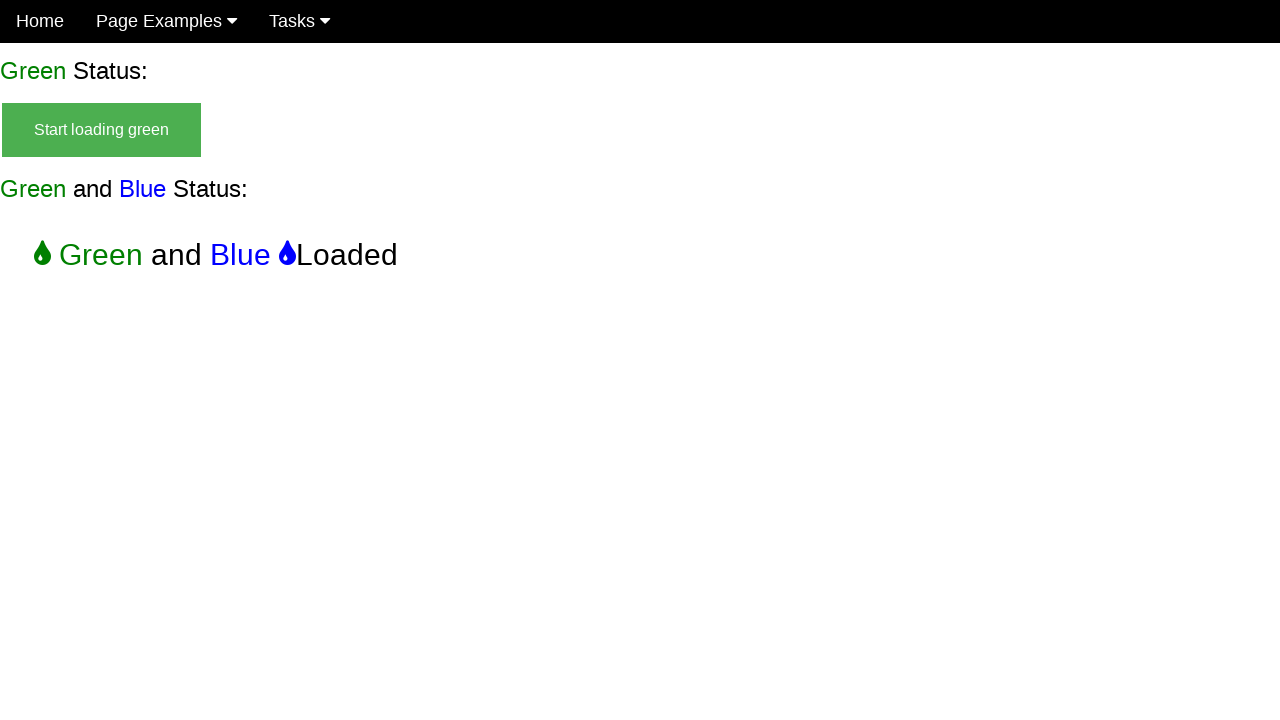

Verified green with blue loading is hidden
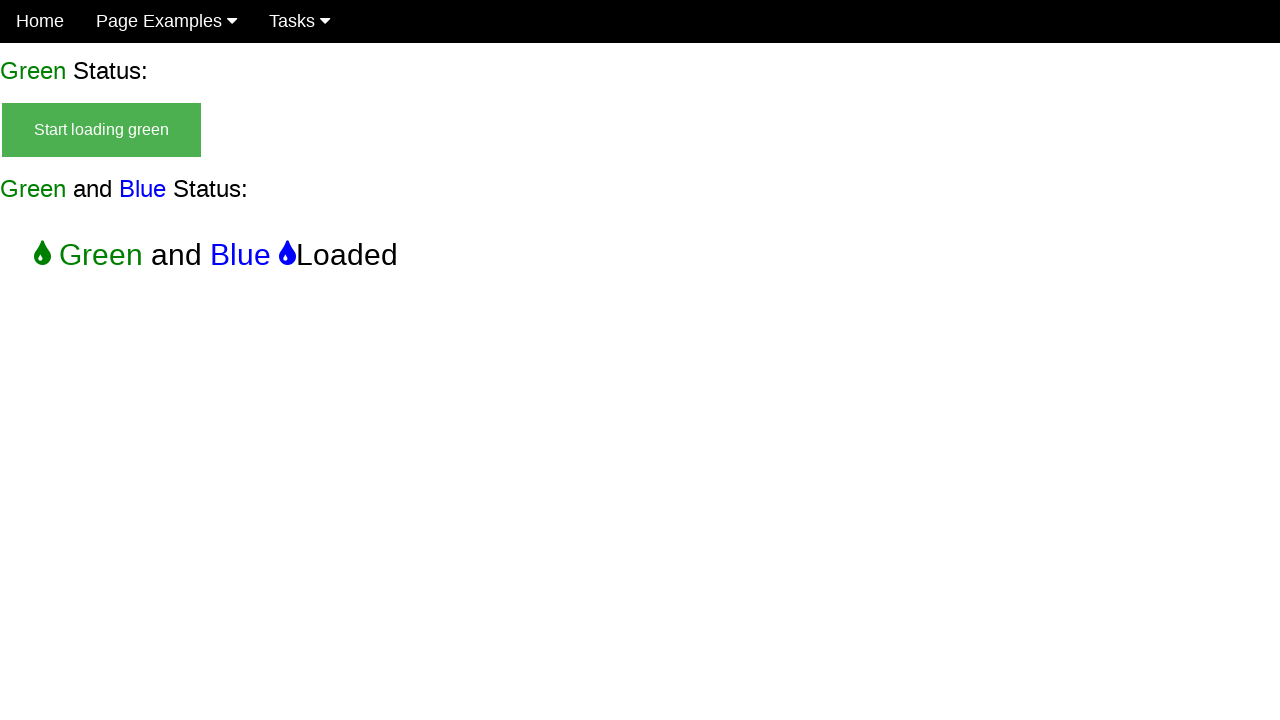

Verified blue without green loading is hidden
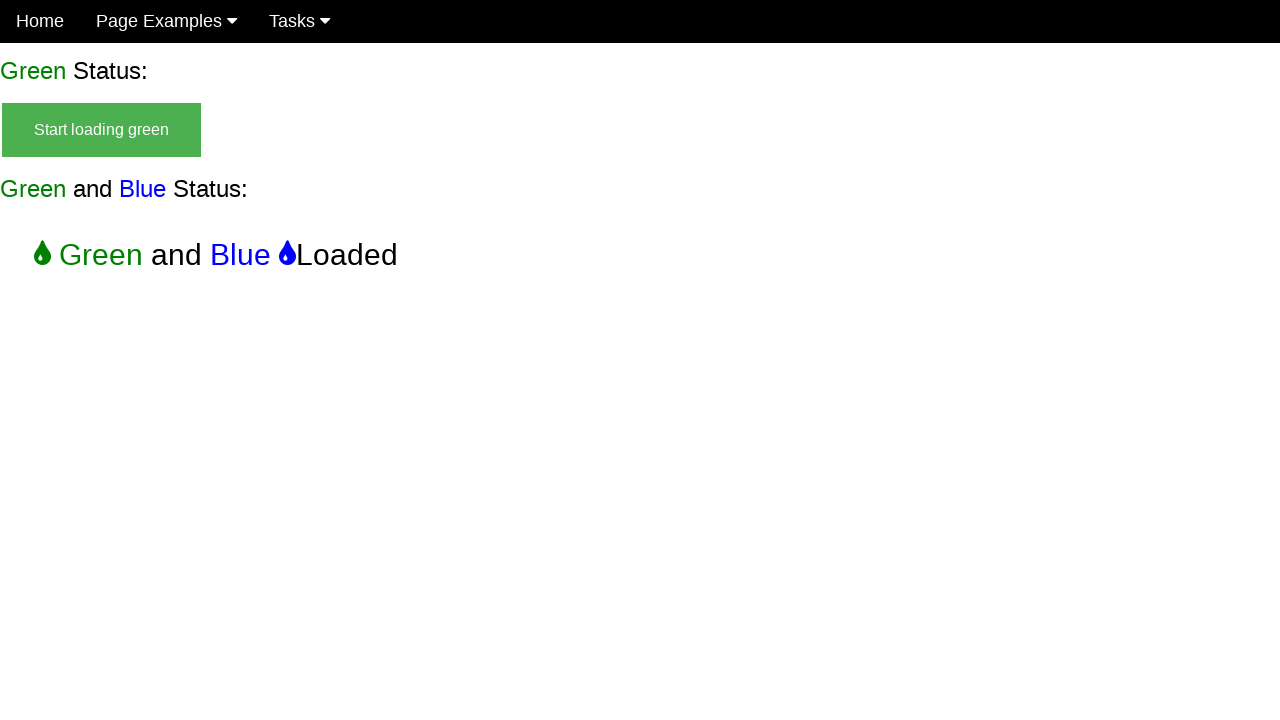

Verified final success message is visible
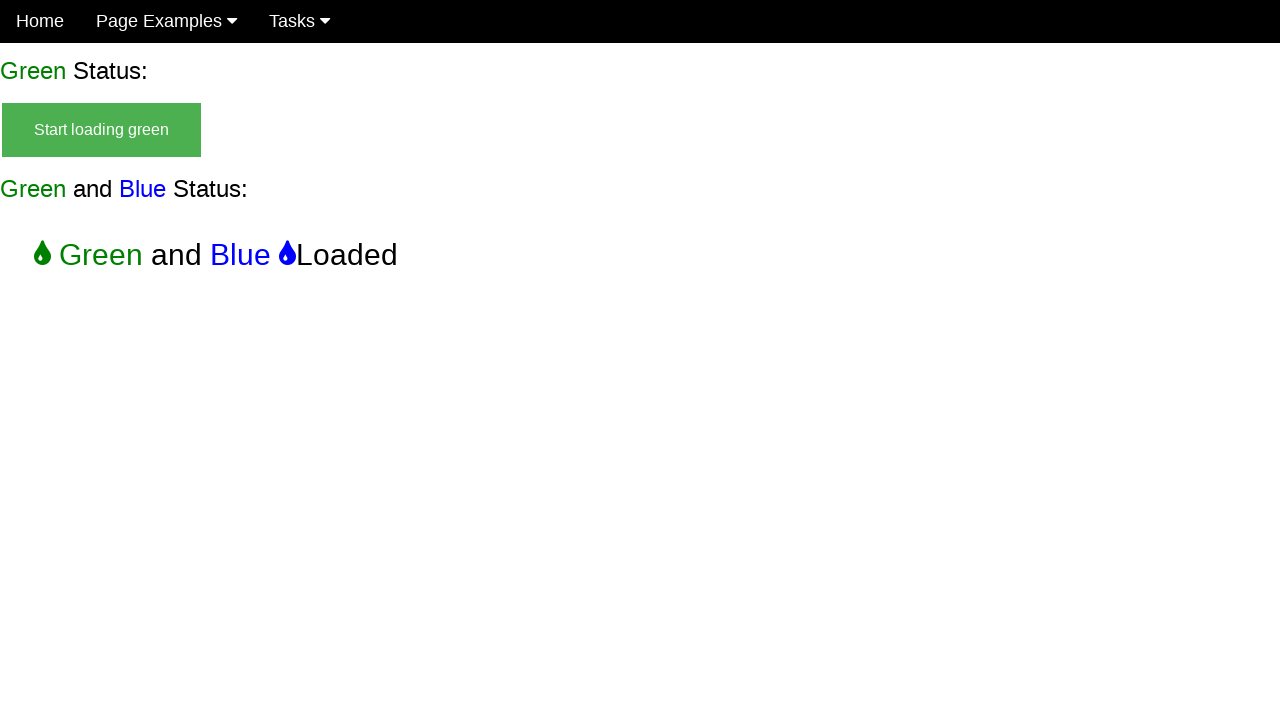

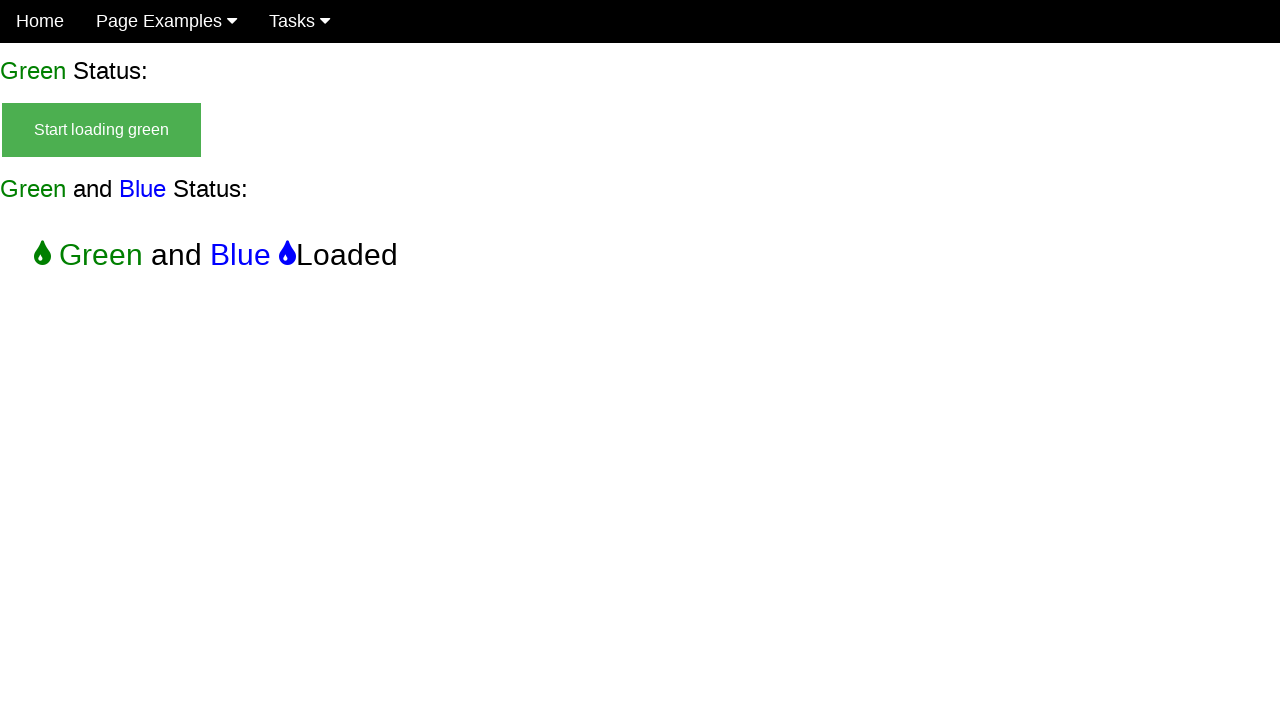